Tests dynamic content loading by clicking a start button and waiting for hidden content to become visible, then verifies the content is displayed.

Starting URL: https://the-internet.herokuapp.com/dynamic_loading/1

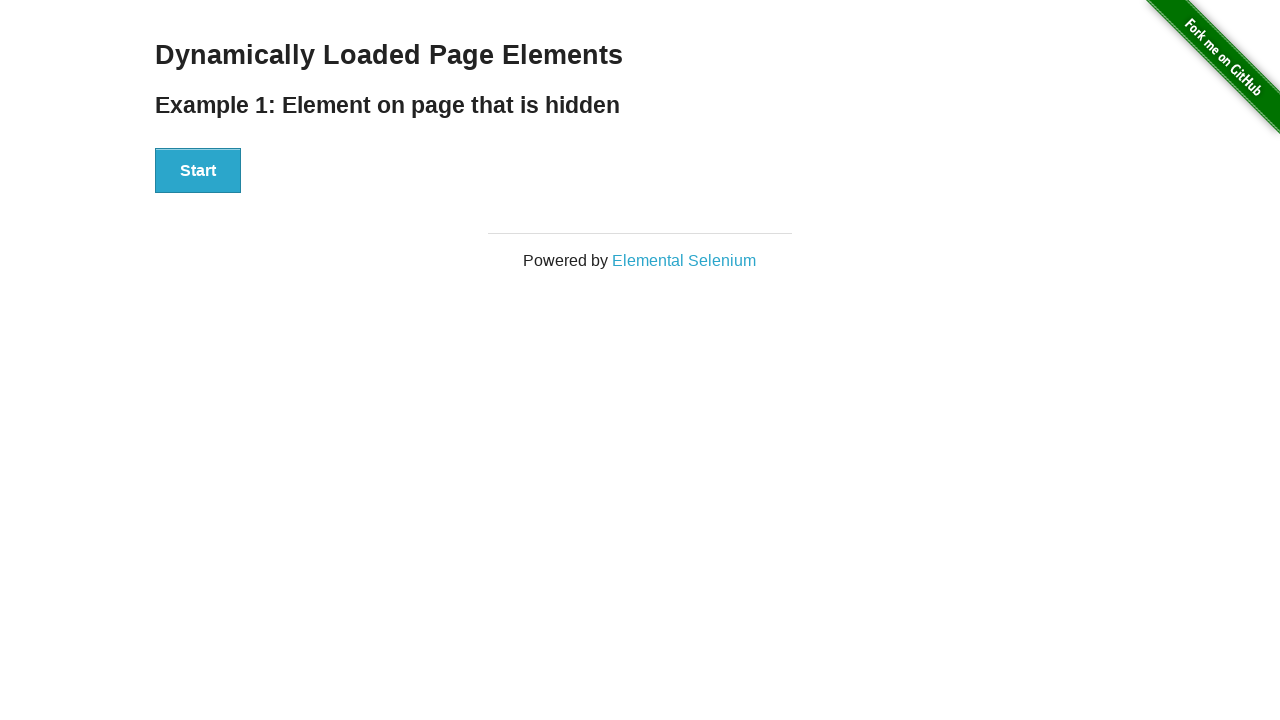

Clicked the start button to trigger dynamic content loading at (198, 171) on #start button
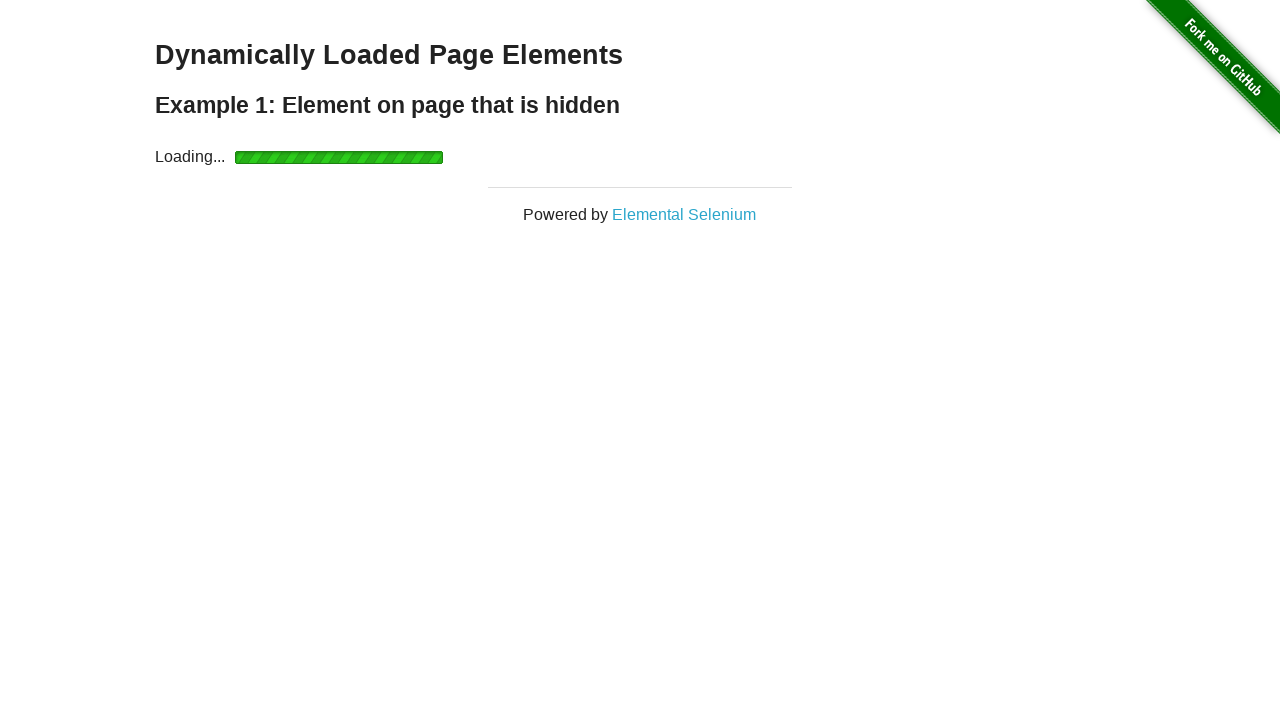

Waited for dynamically loaded content to become visible
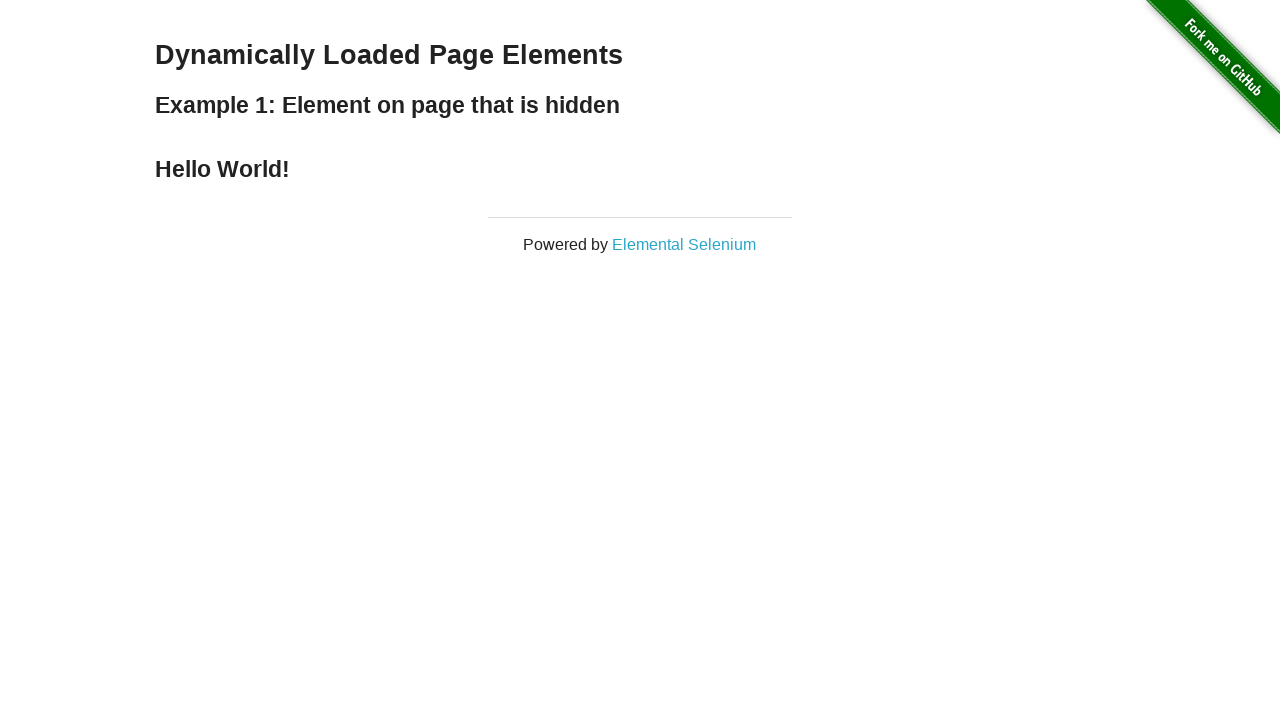

Located the finish element (h4 tag)
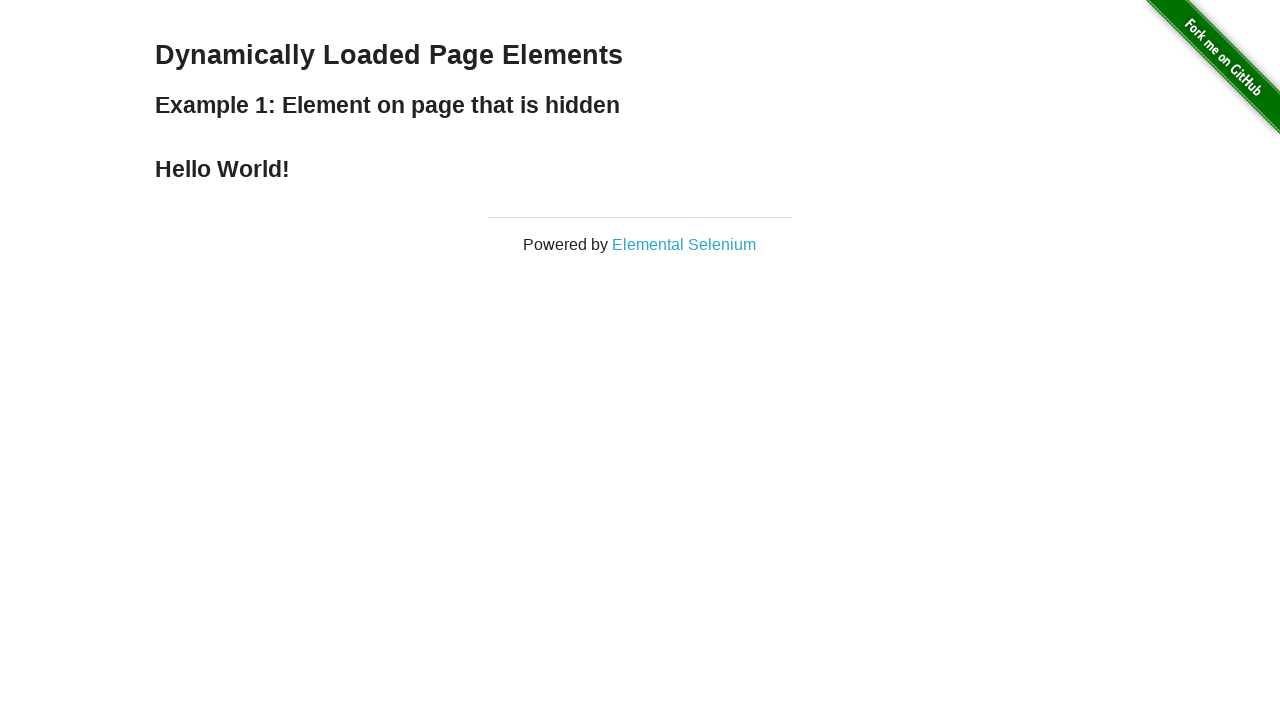

Verified that the dynamically loaded content is visible
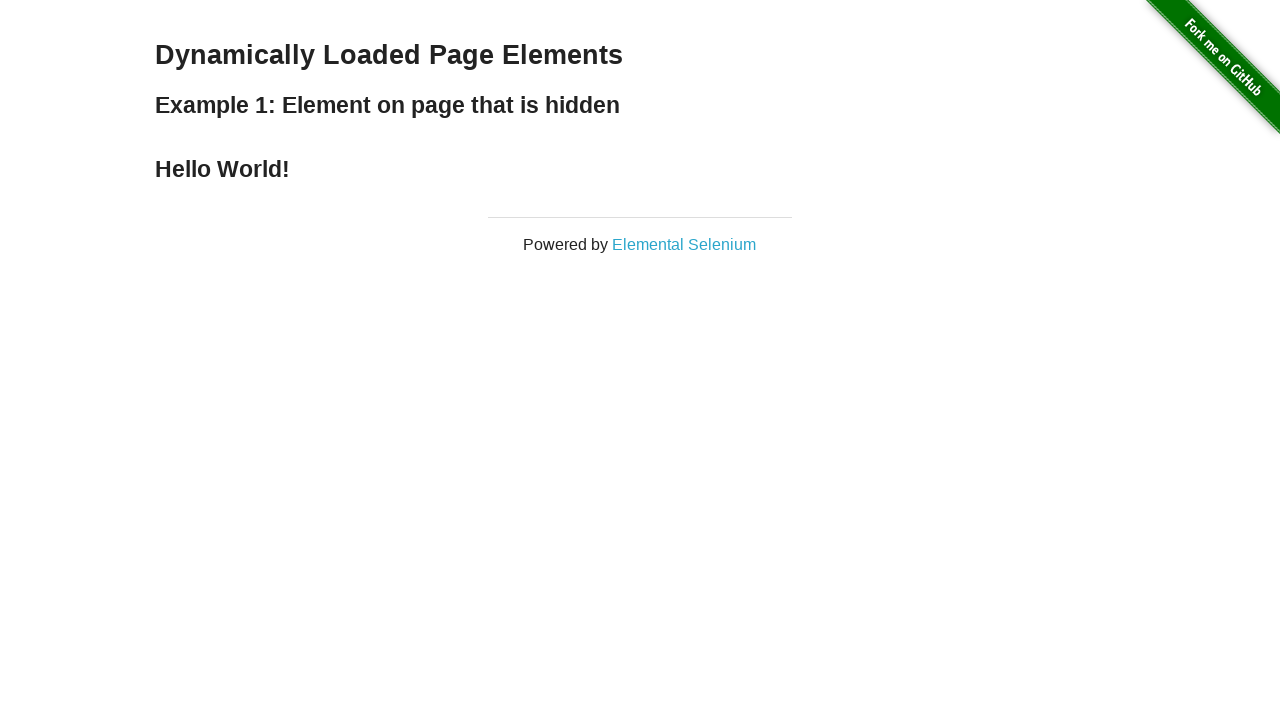

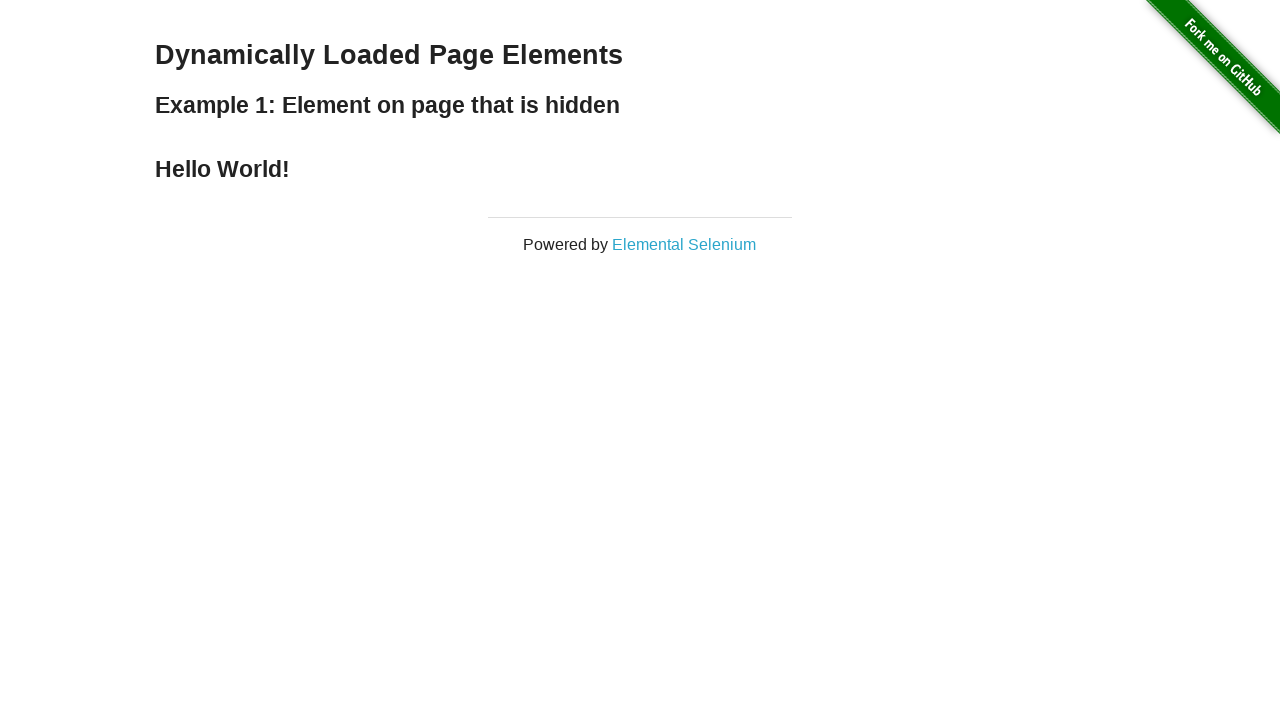